Tests selecting an option from the dropdown by its visible text and verifies the selection

Starting URL: https://the-internet.herokuapp.com/dropdown

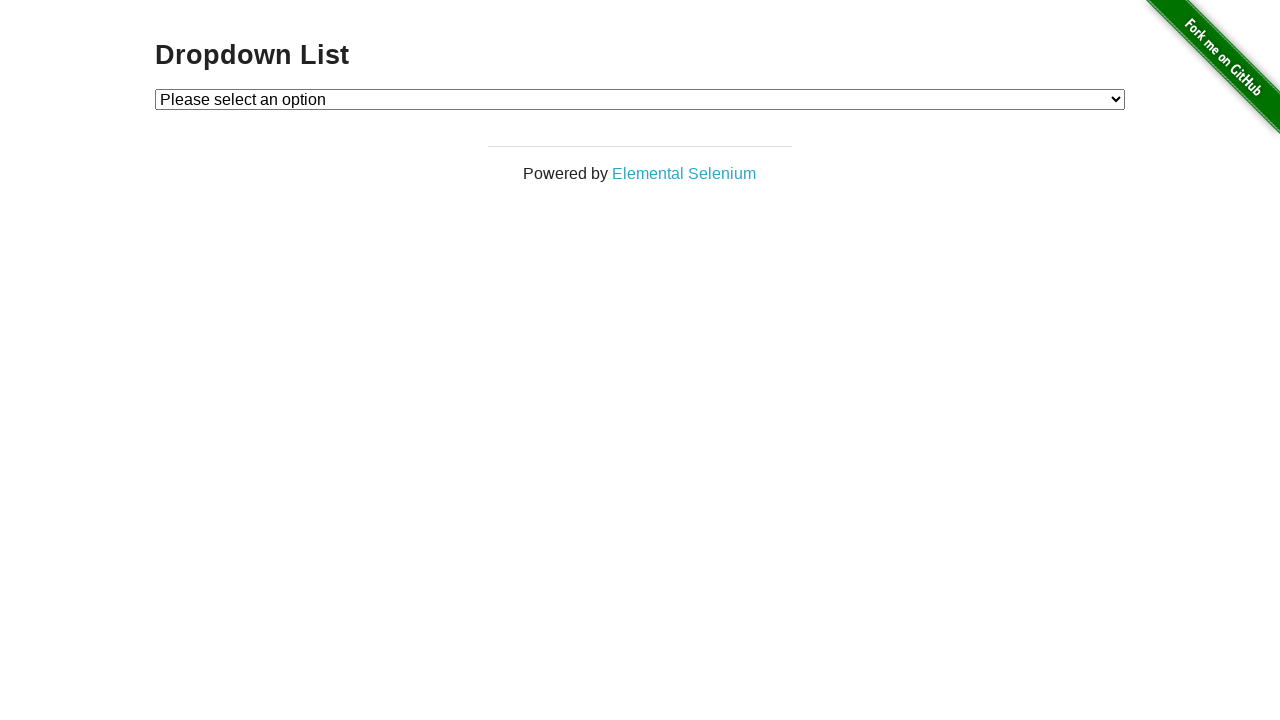

Navigated to dropdown page
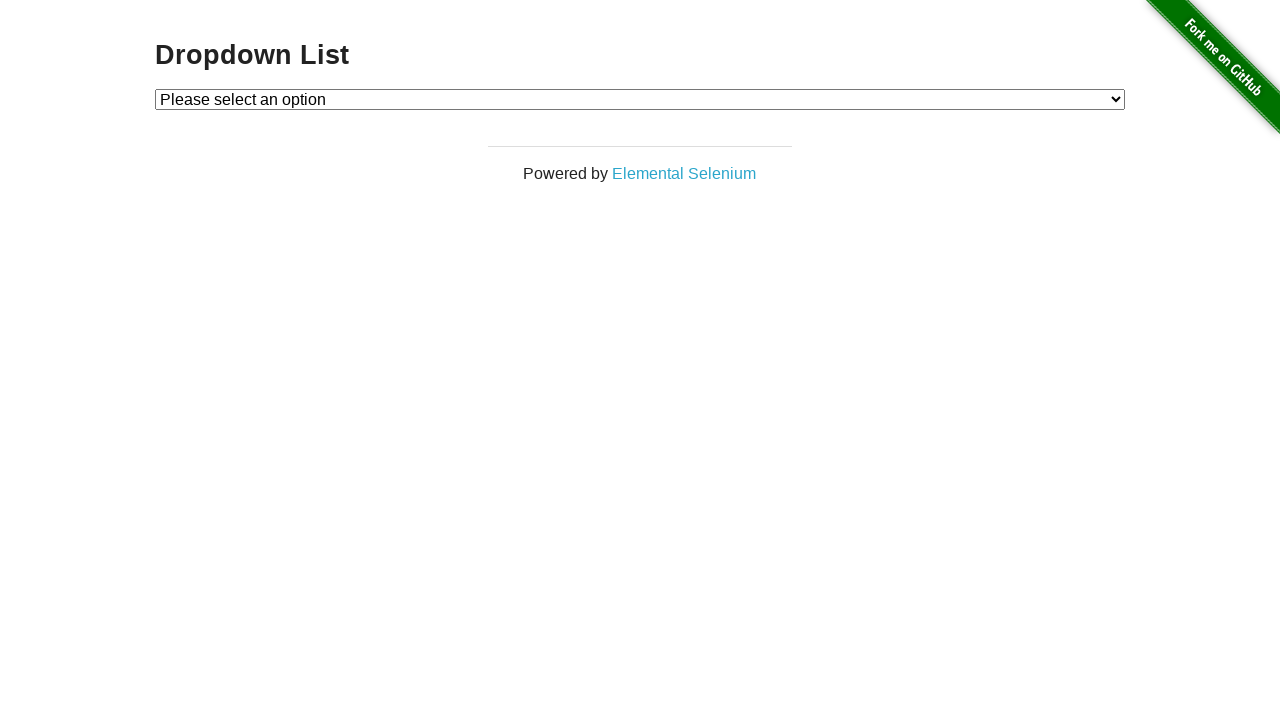

Selected 'Option 1' from dropdown by visible text on #dropdown
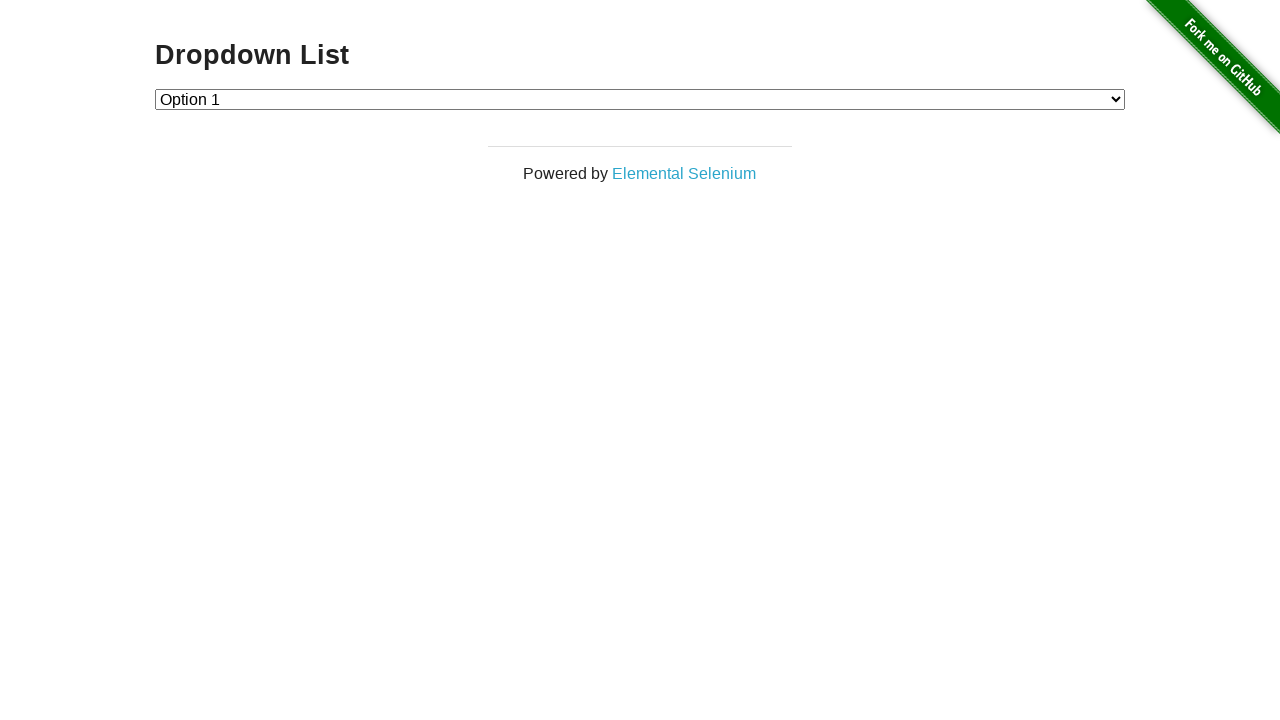

Retrieved the selected dropdown value
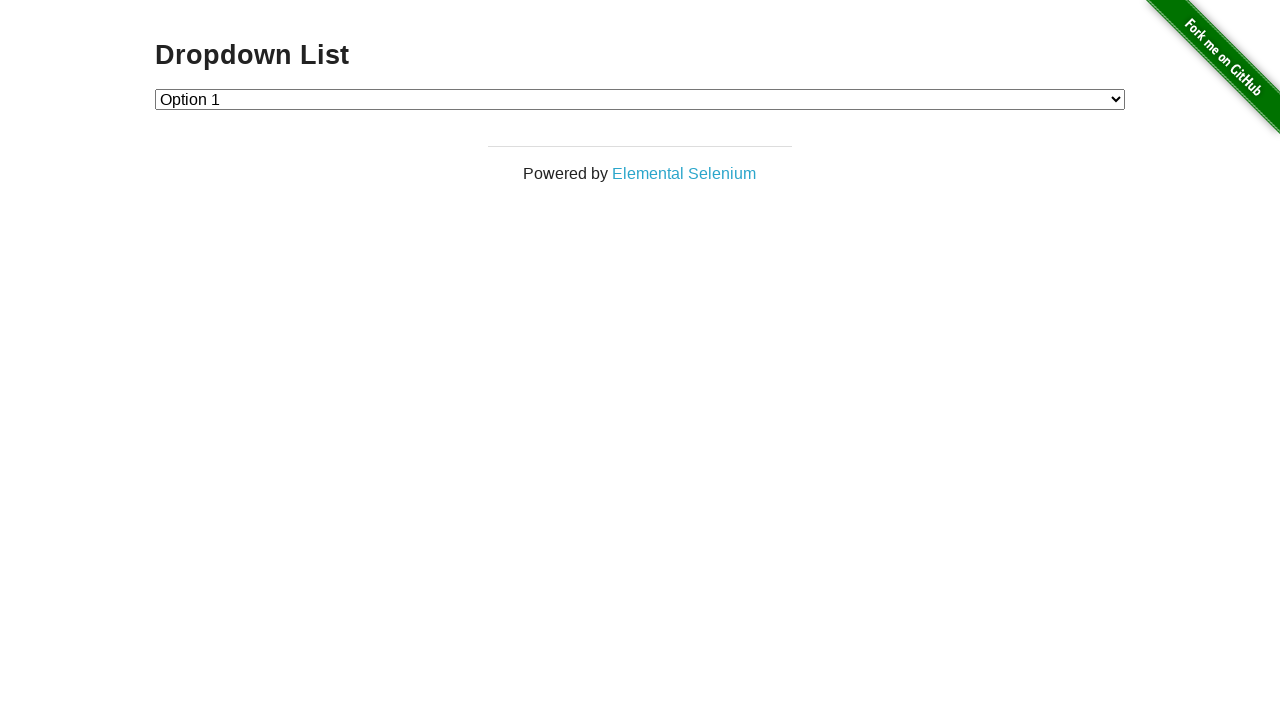

Verified that selected value equals '1'
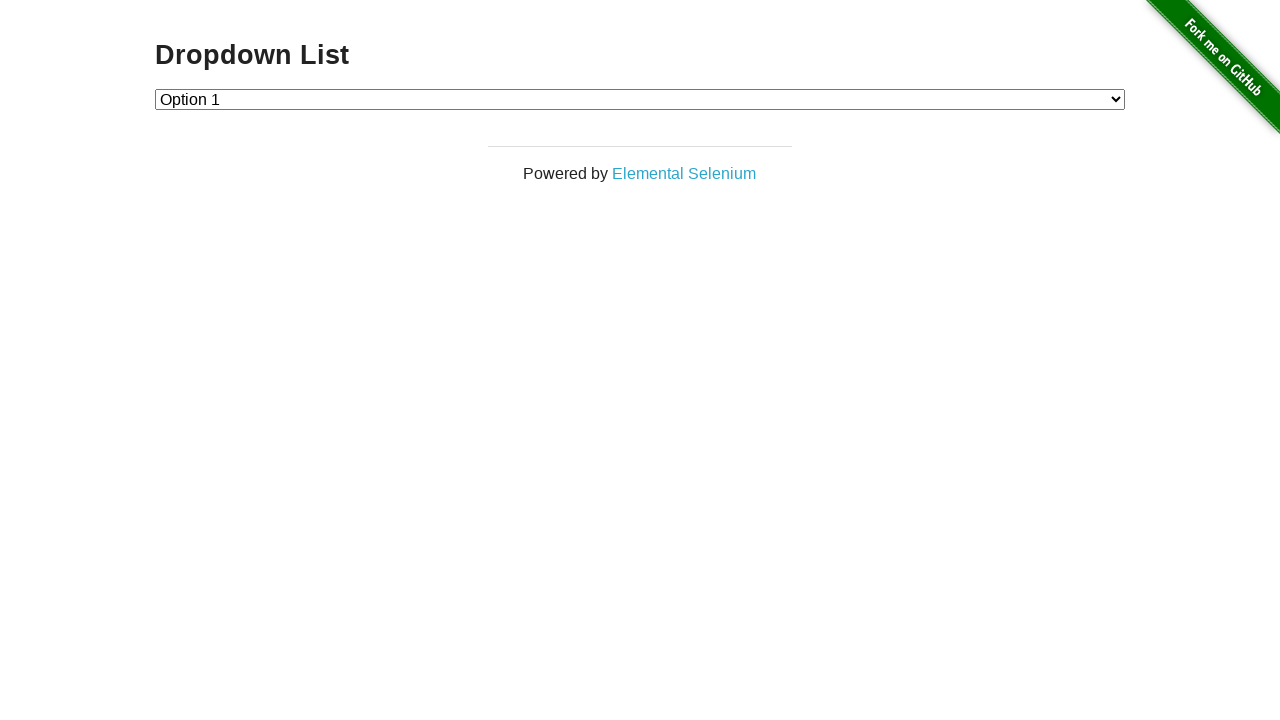

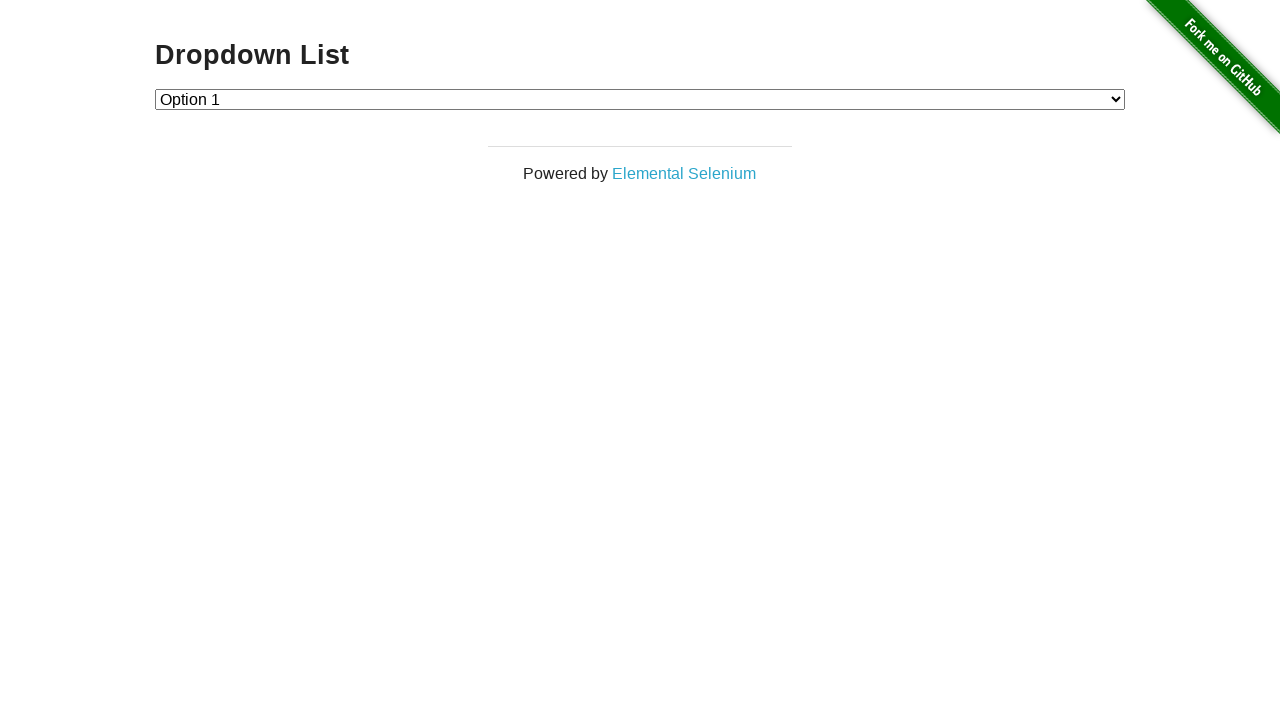